Tests state dropdown selection by selecting different states using various methods (visible text, value, index) and verifies the final selection

Starting URL: https://practice.cydeo.com/dropdown

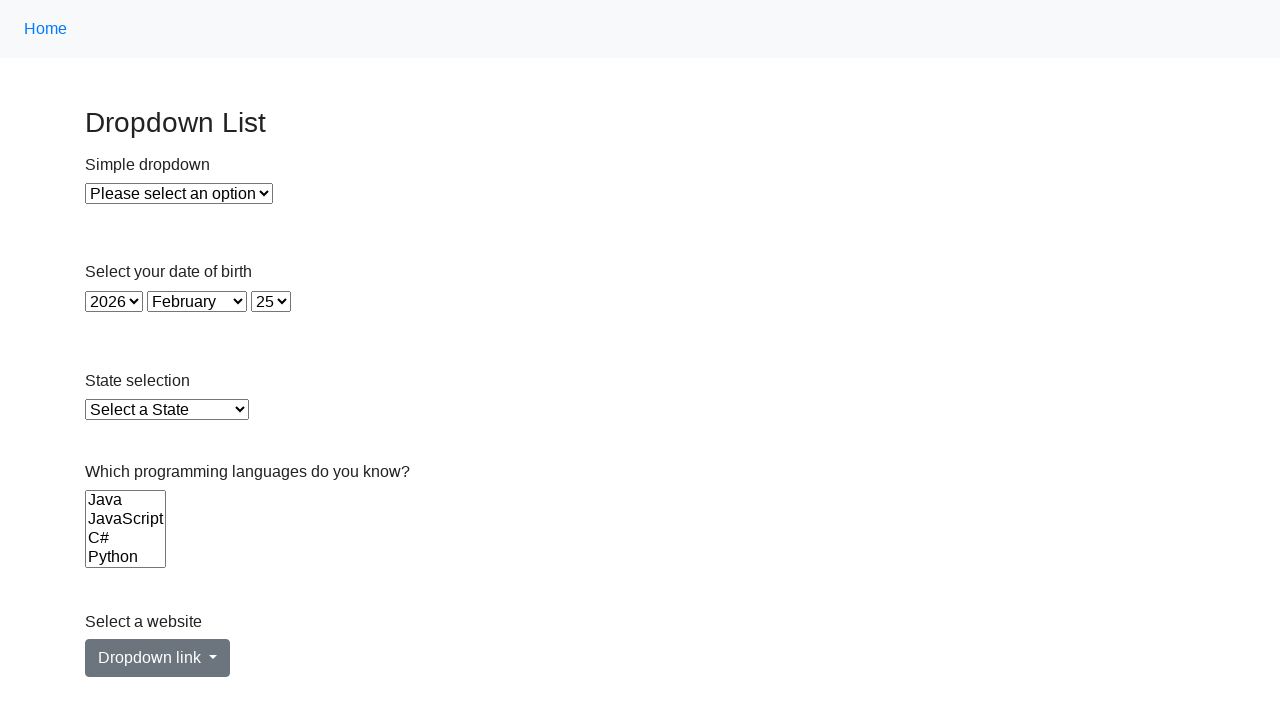

Located state dropdown element
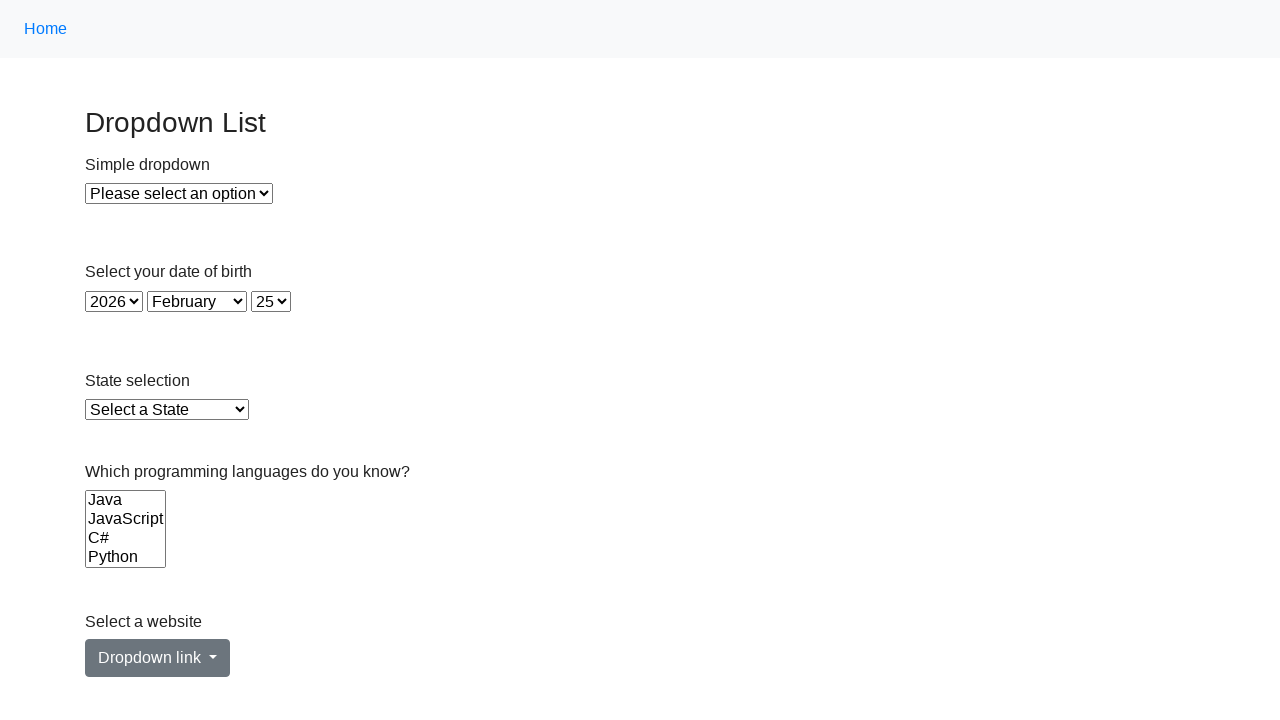

Selected Illinois by visible text on select#state
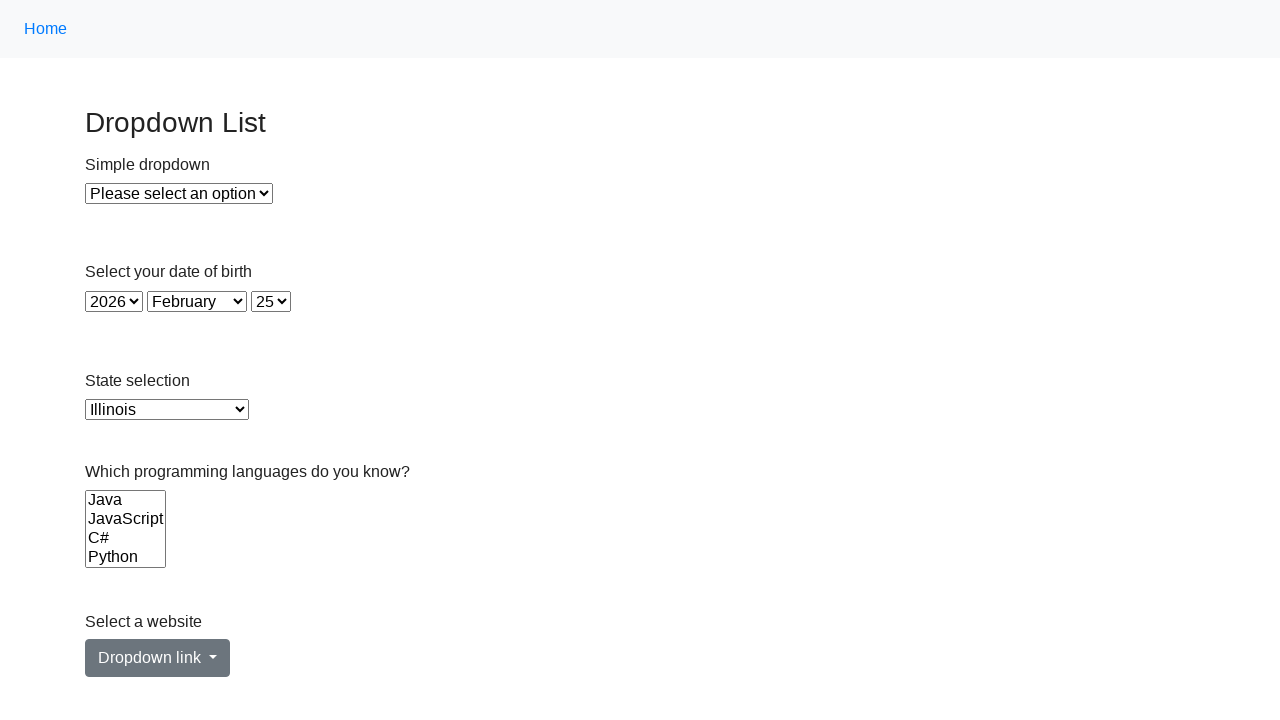

Selected Virginia by value 'VA' on select#state
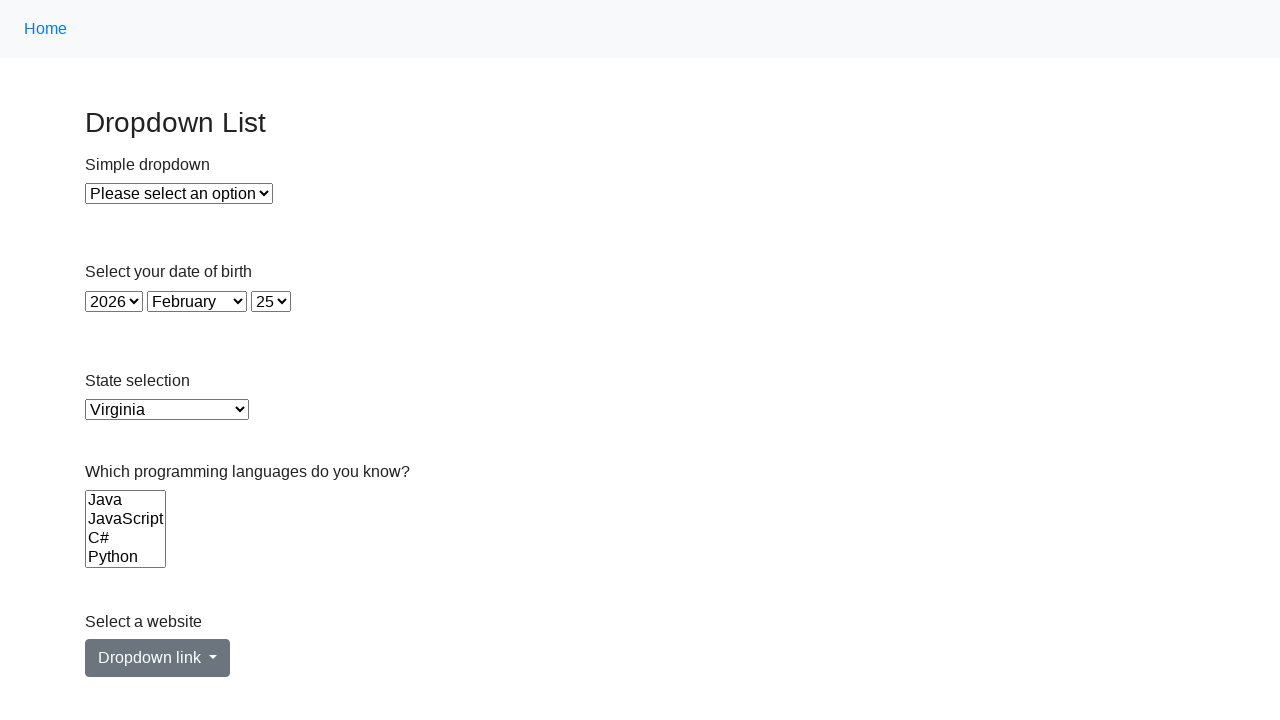

Selected California by index 5 on select#state
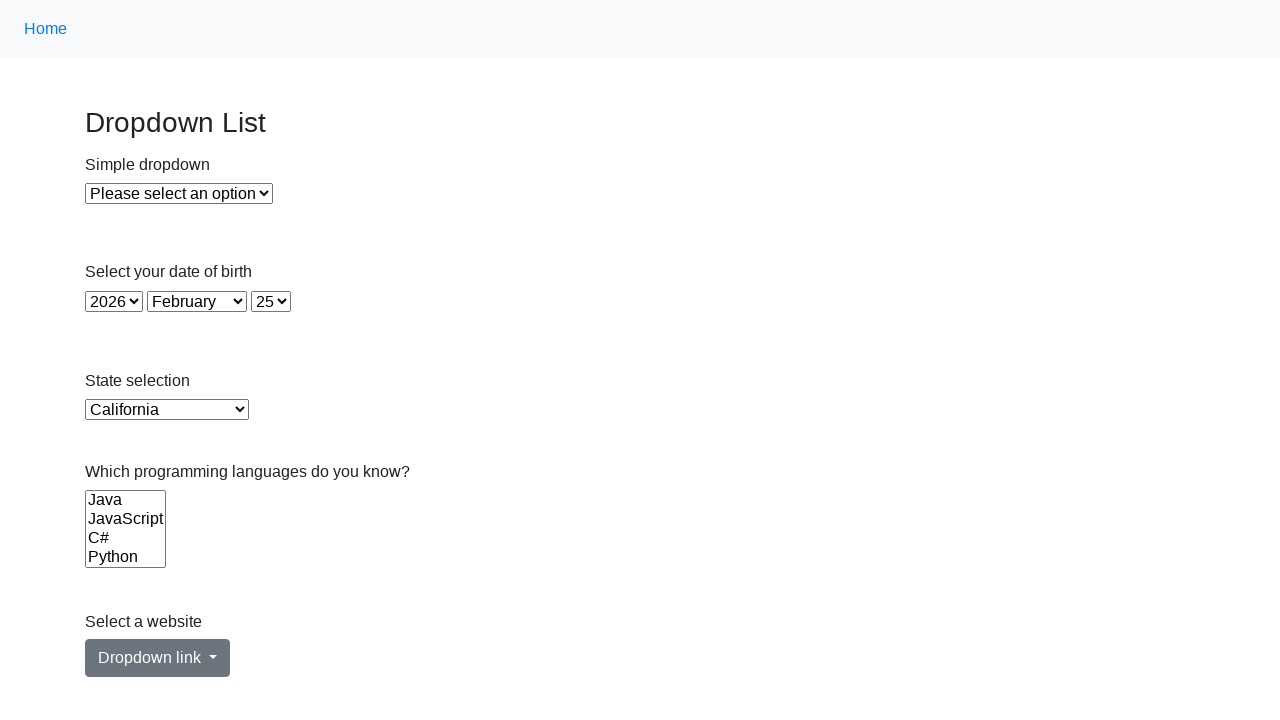

Retrieved selected option text
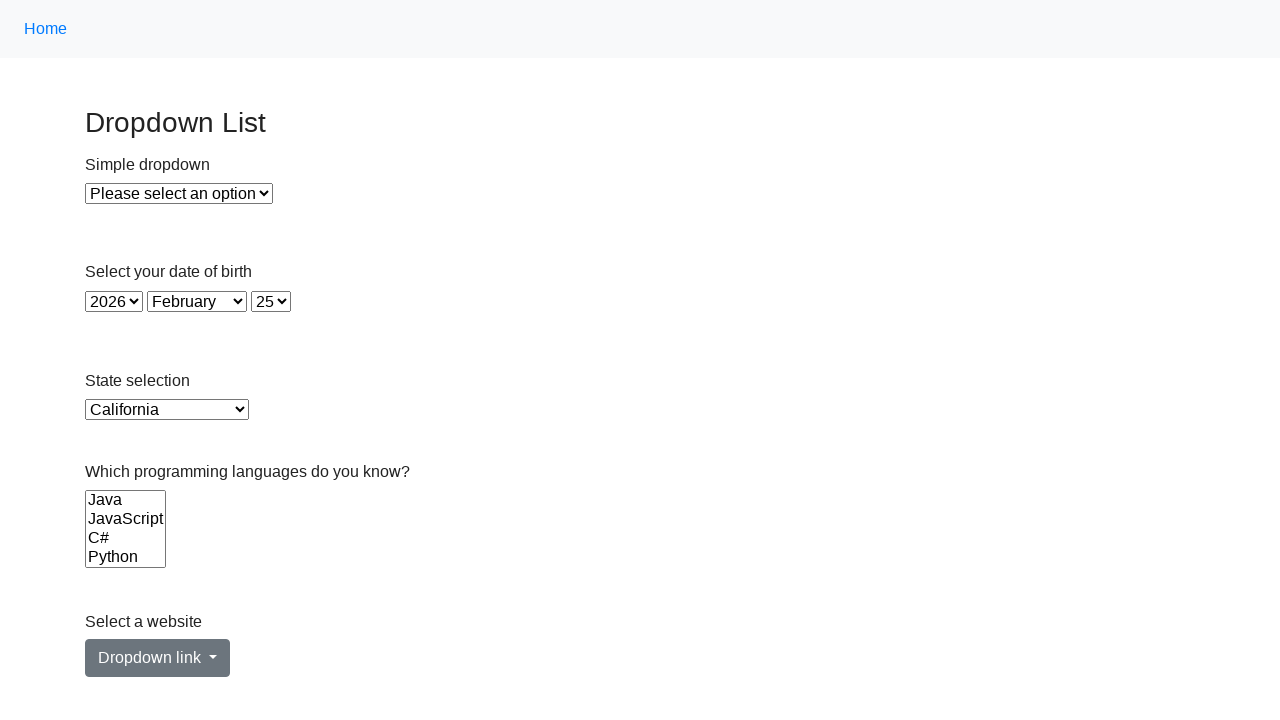

Verified that California is the selected state
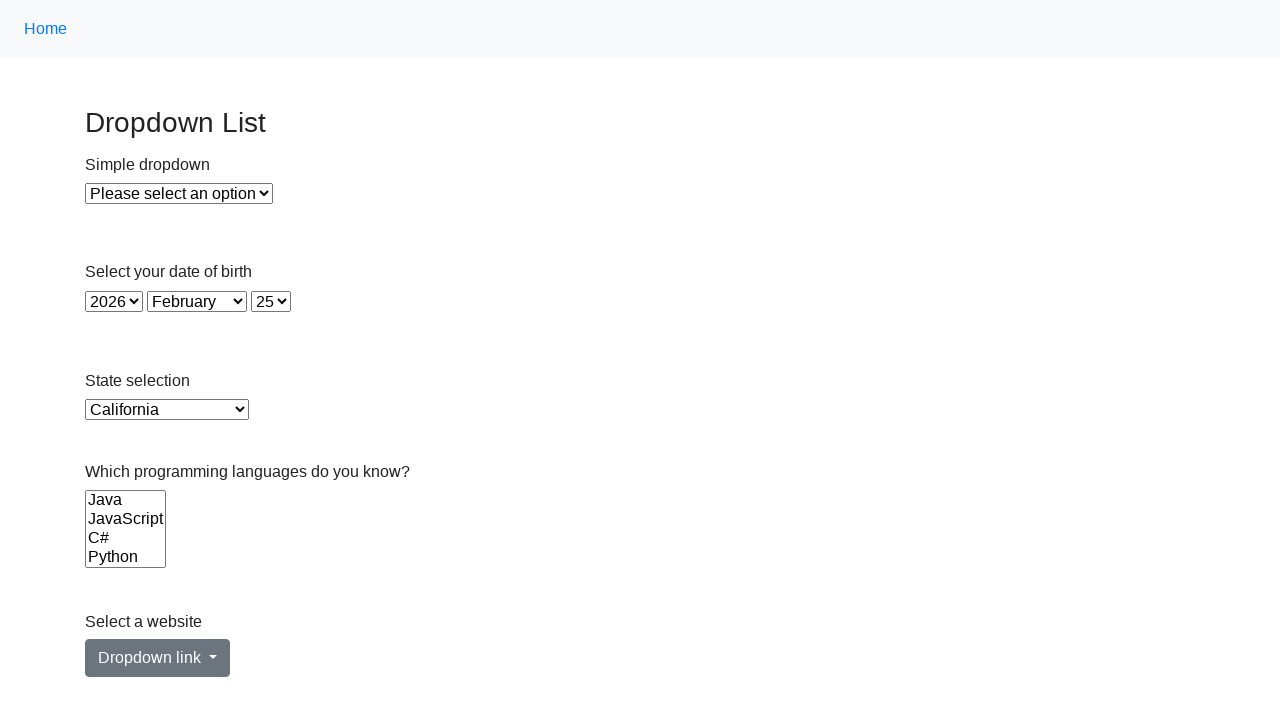

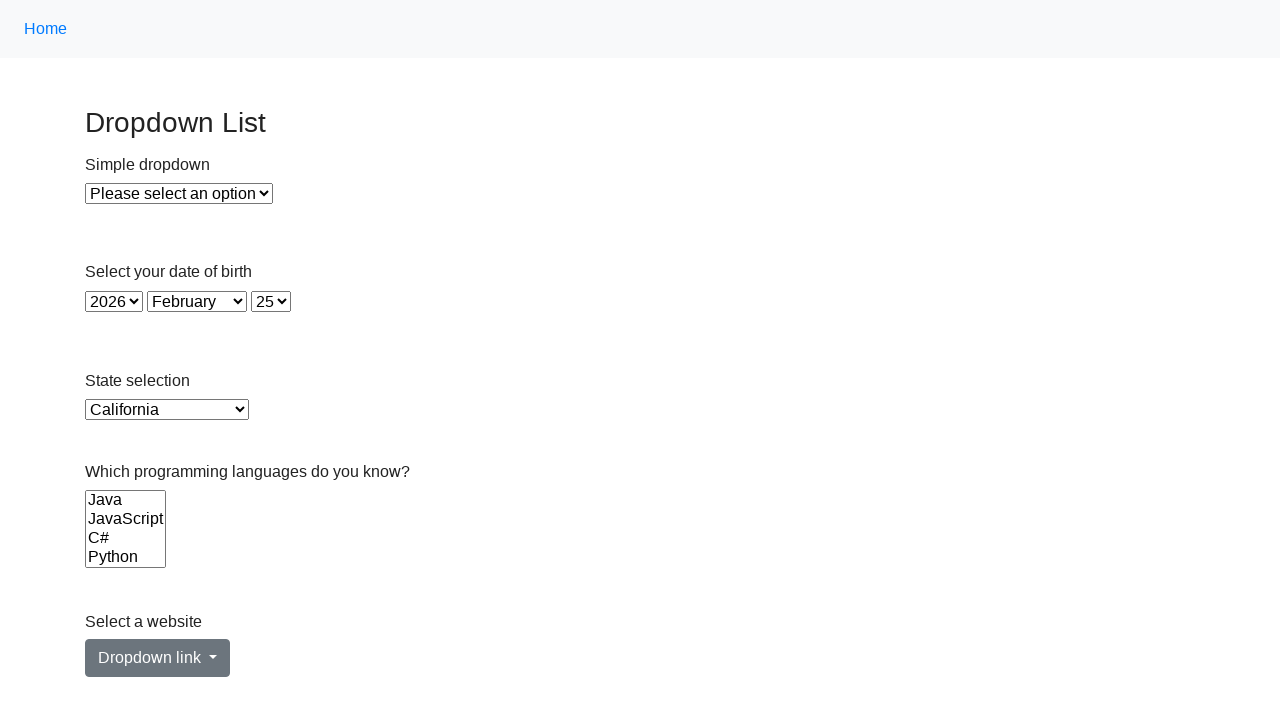